Navigates through multiple JSON API endpoints to verify they load correctly

Starting URL: https://jsonplaceholder.typicode.com/todos/1

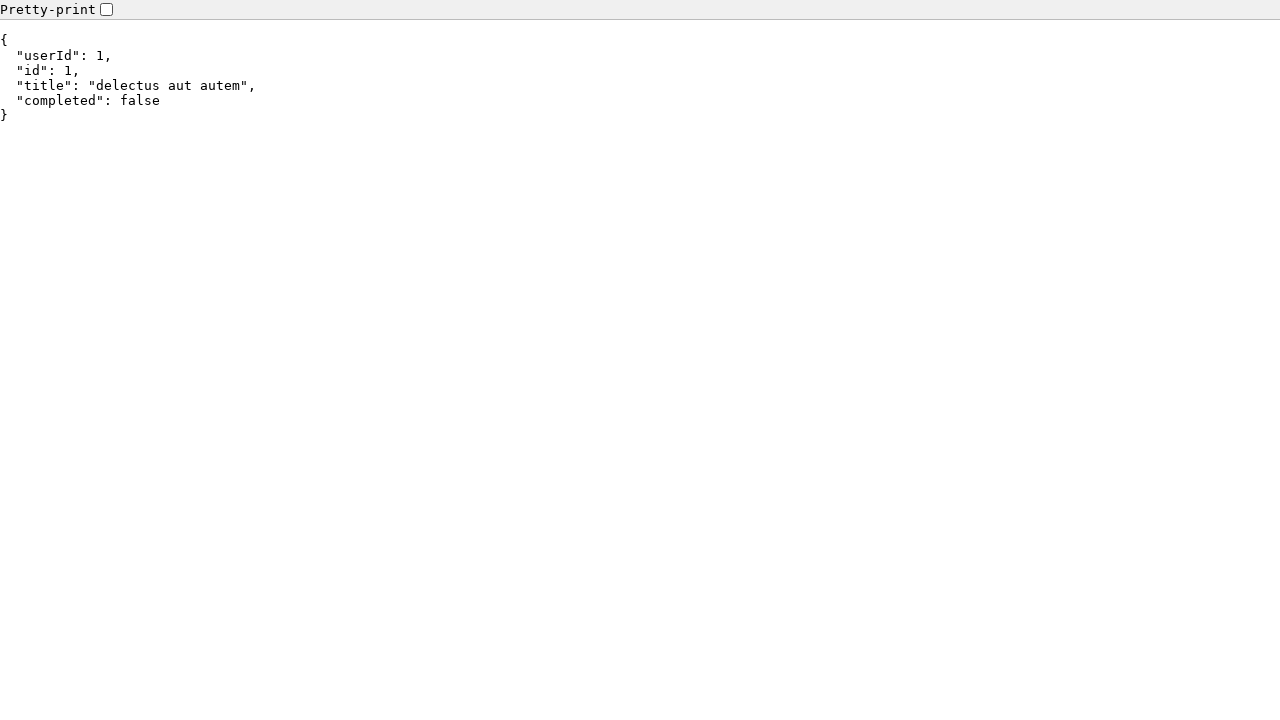

Navigated to todos/2 API endpoint
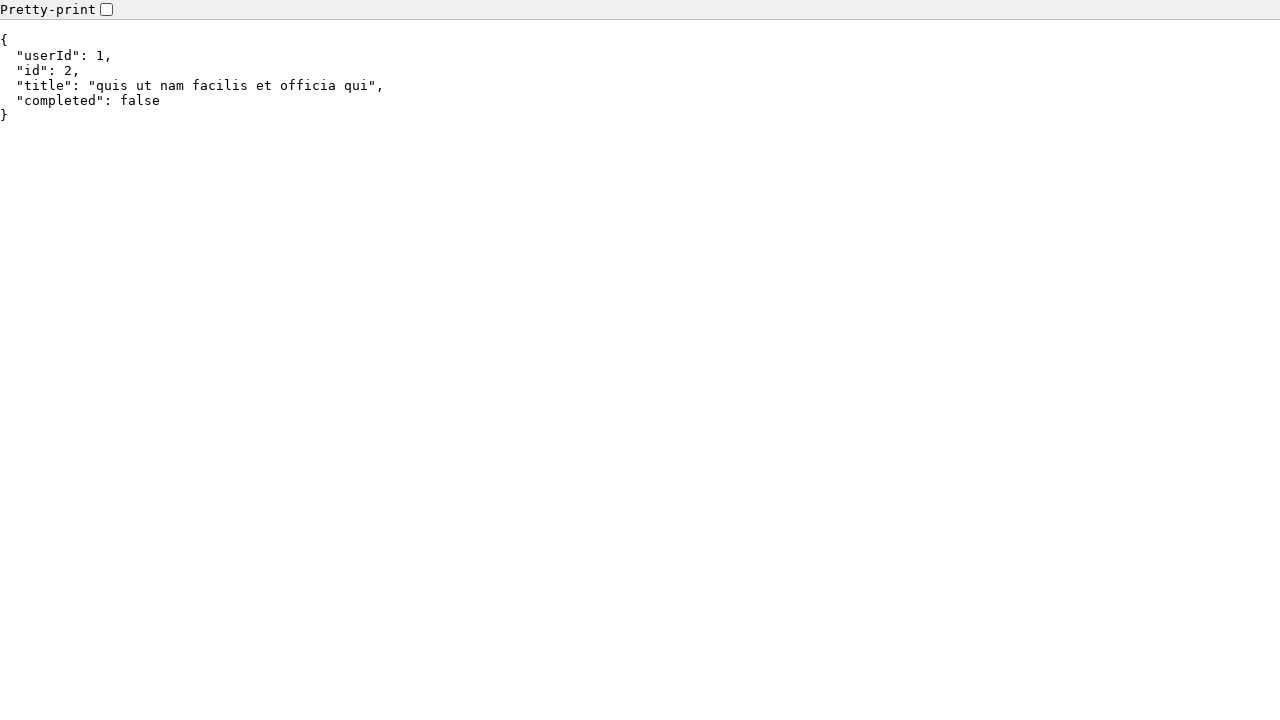

API endpoint todos/2 loaded successfully
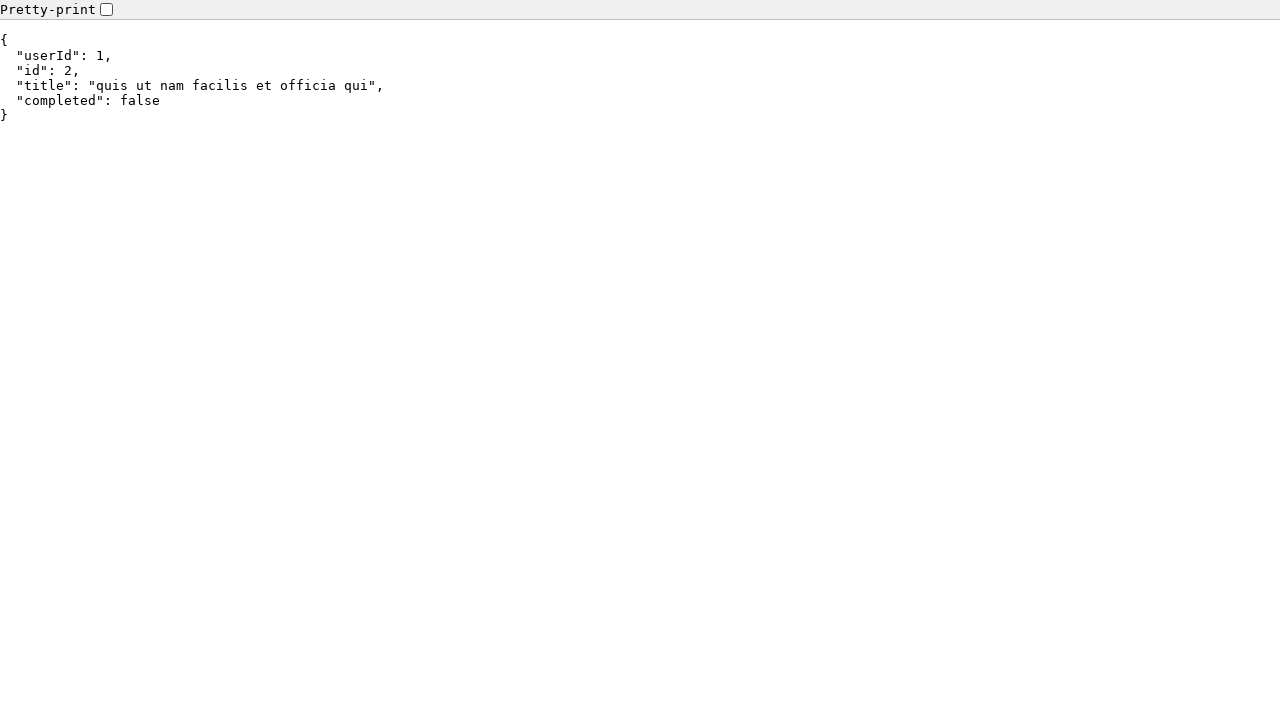

Navigated to todos/3 API endpoint
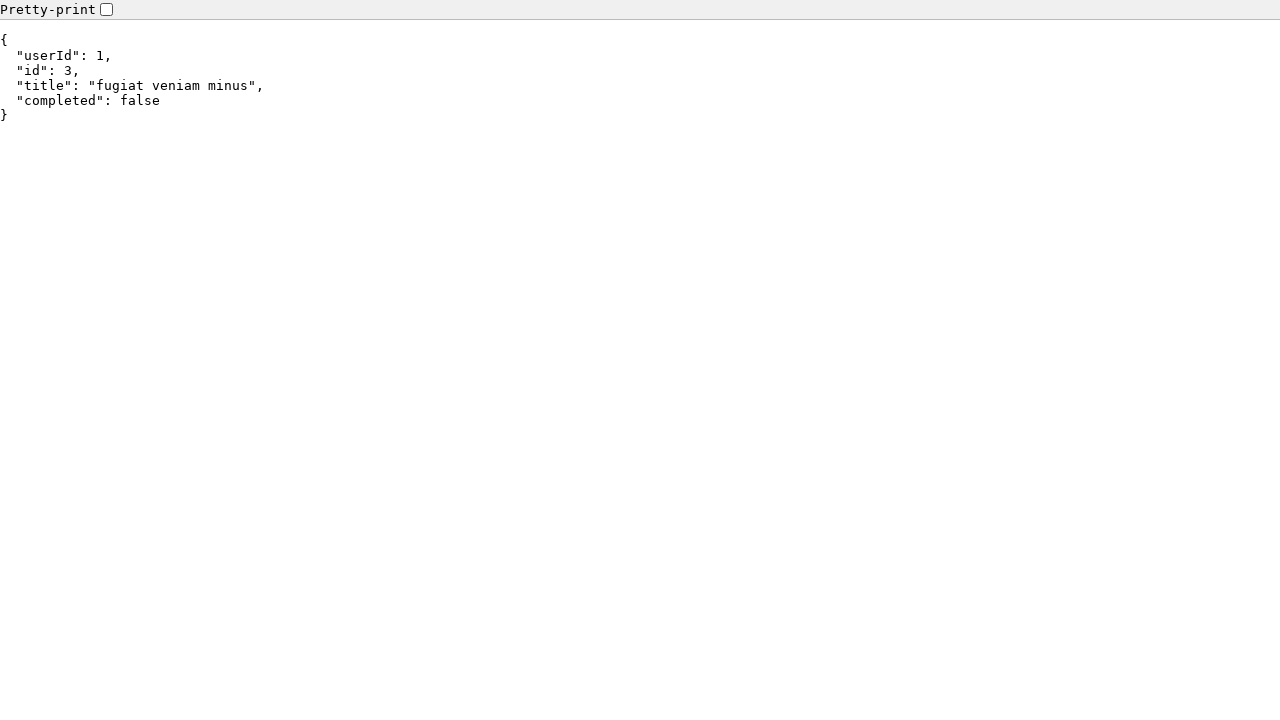

API endpoint todos/3 loaded successfully
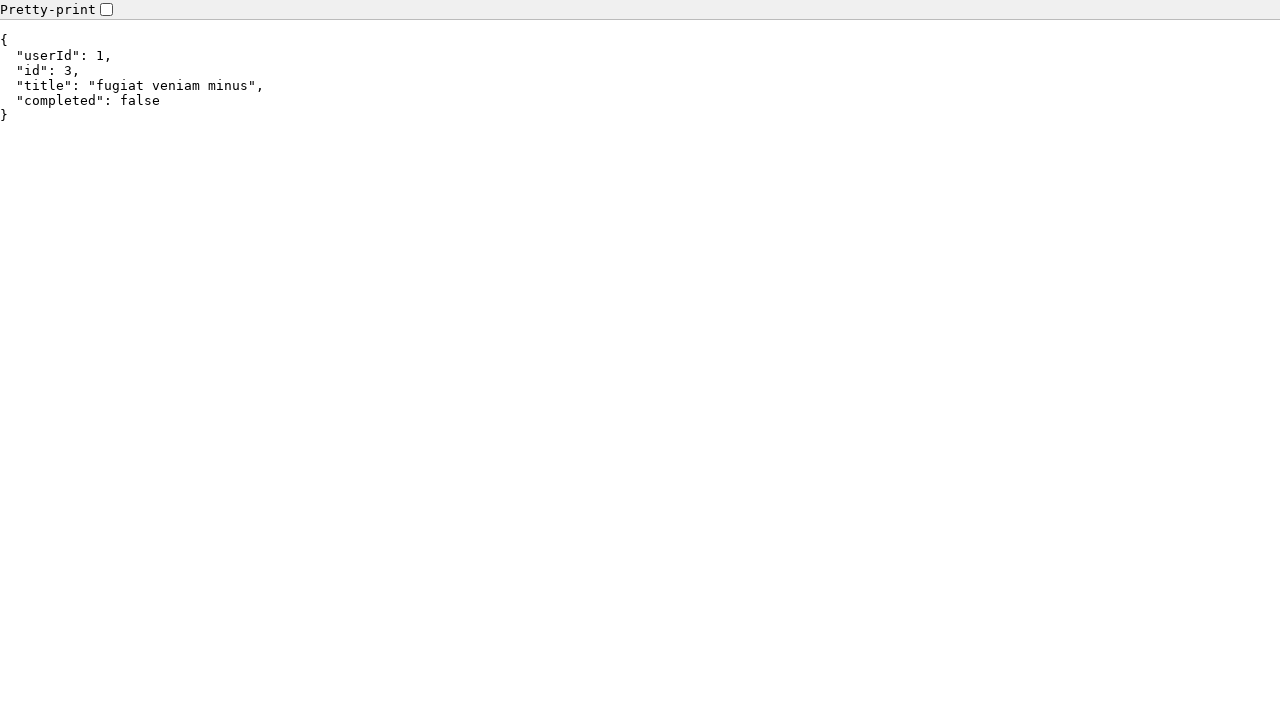

Navigated to todos/4 API endpoint
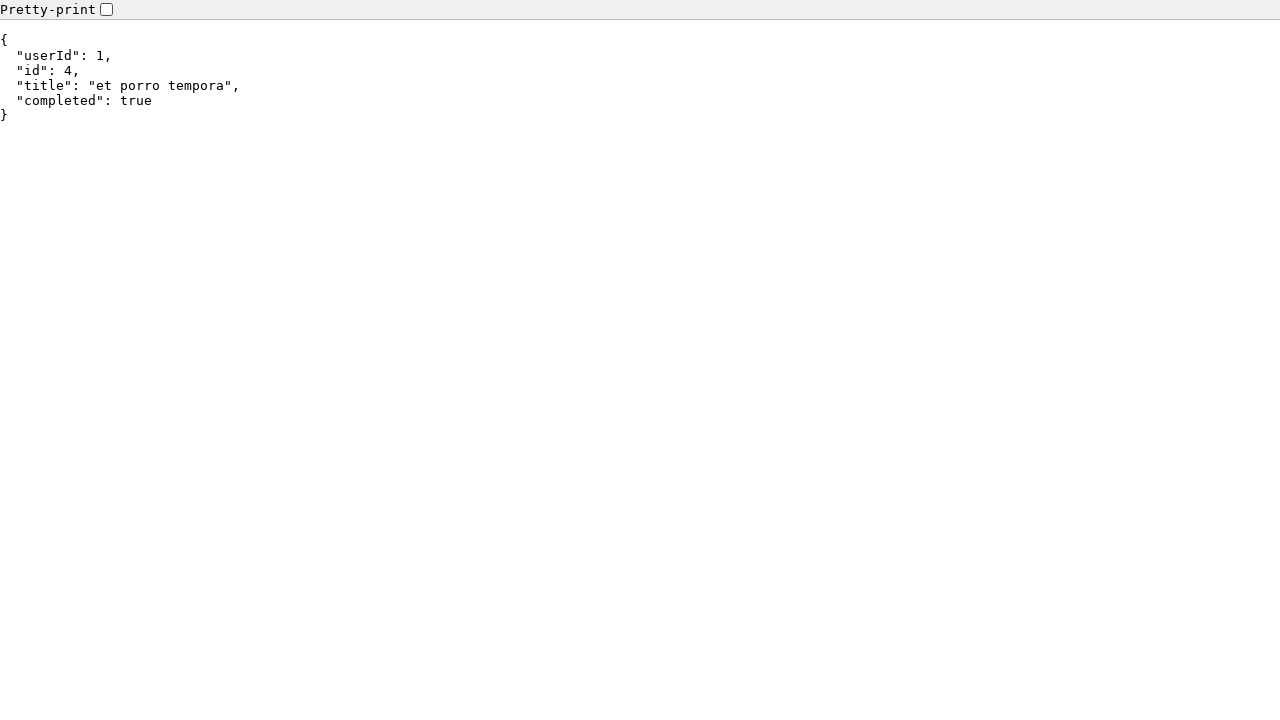

API endpoint todos/4 loaded successfully
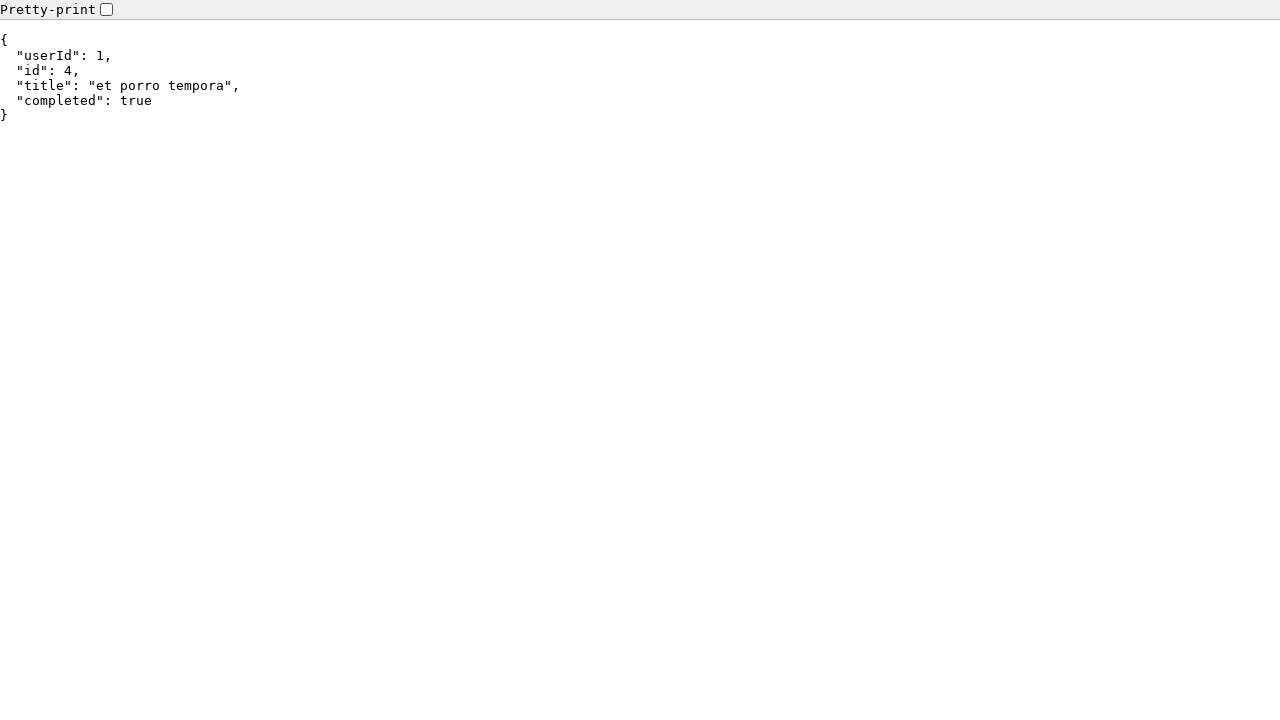

Navigated to todos/5 API endpoint
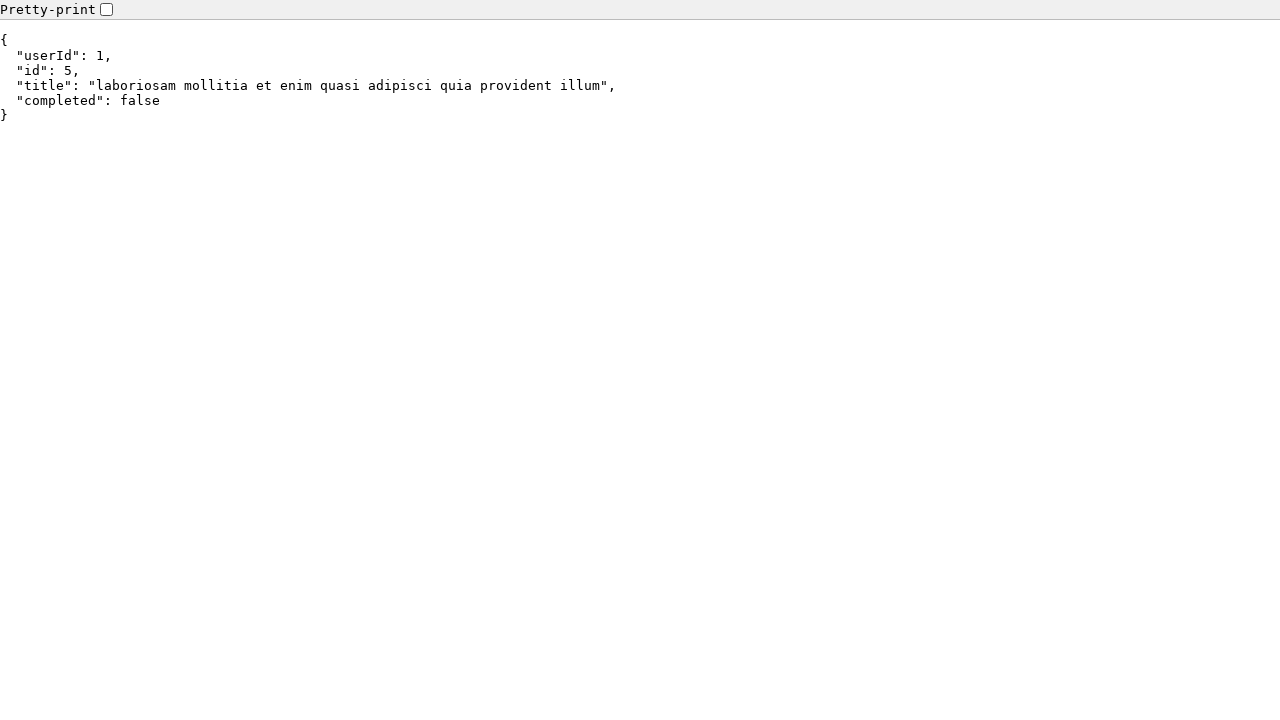

API endpoint todos/5 loaded successfully
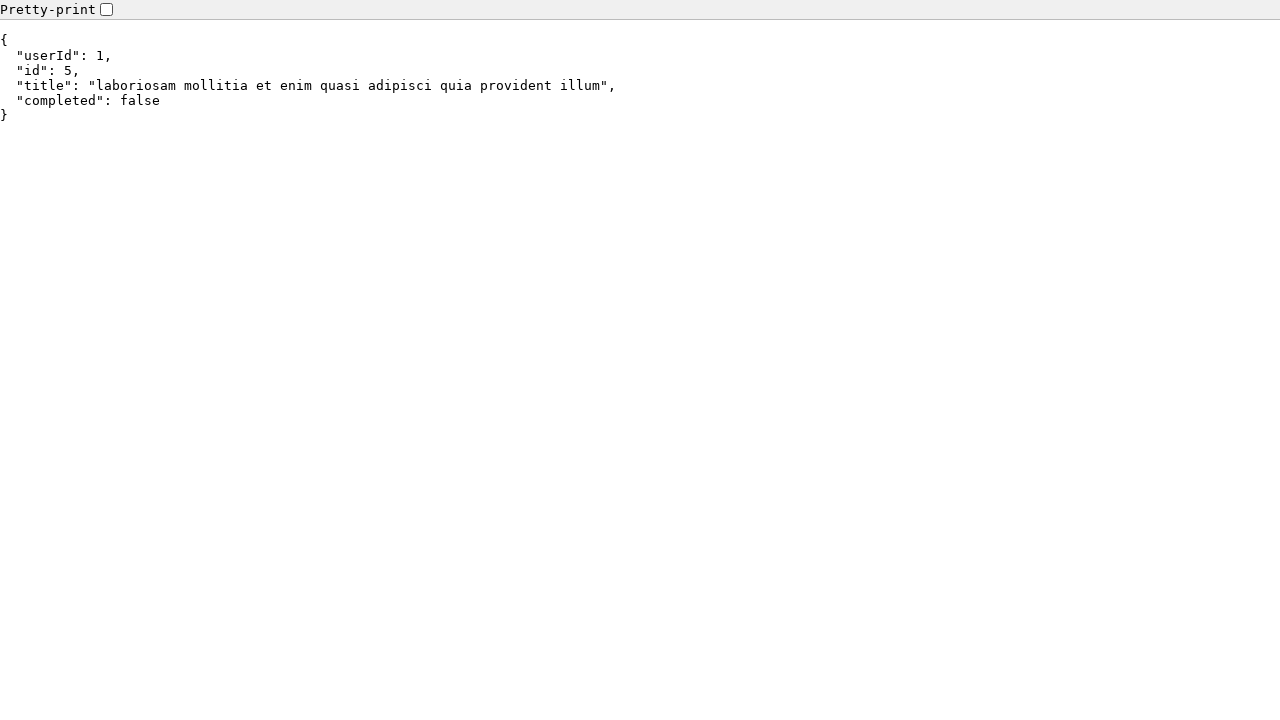

Navigated to todos/6 API endpoint
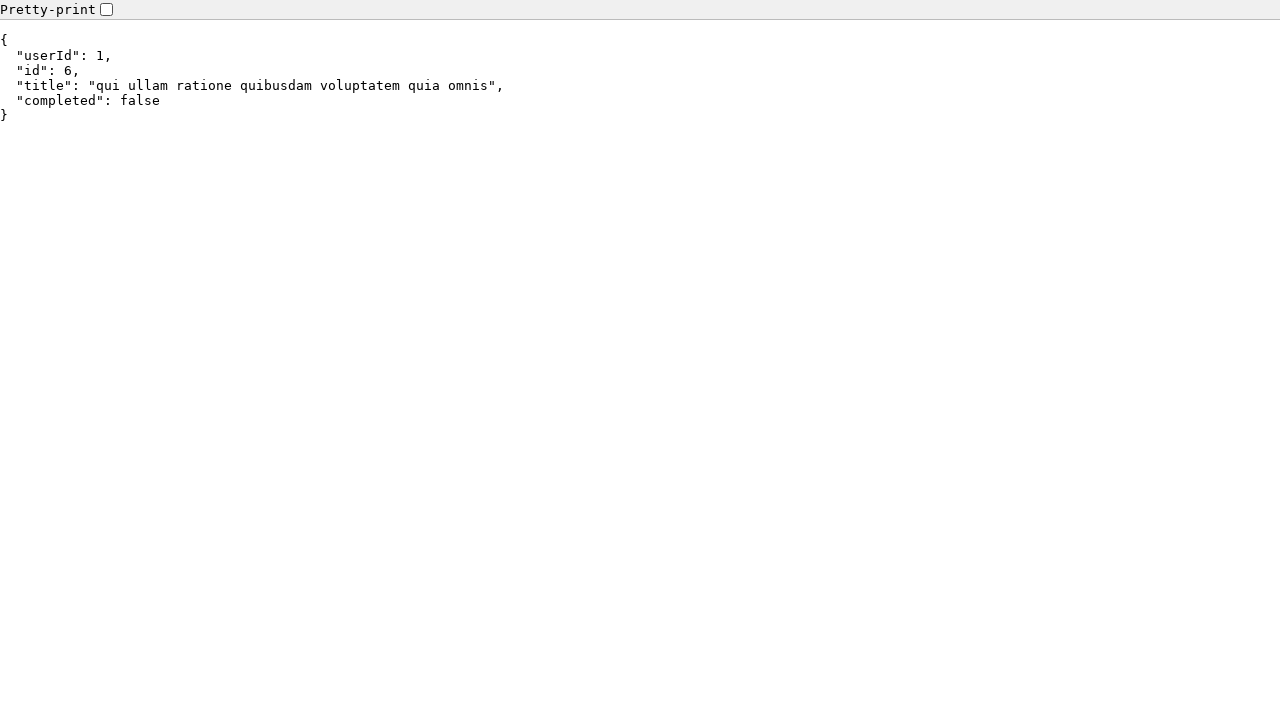

API endpoint todos/6 loaded successfully
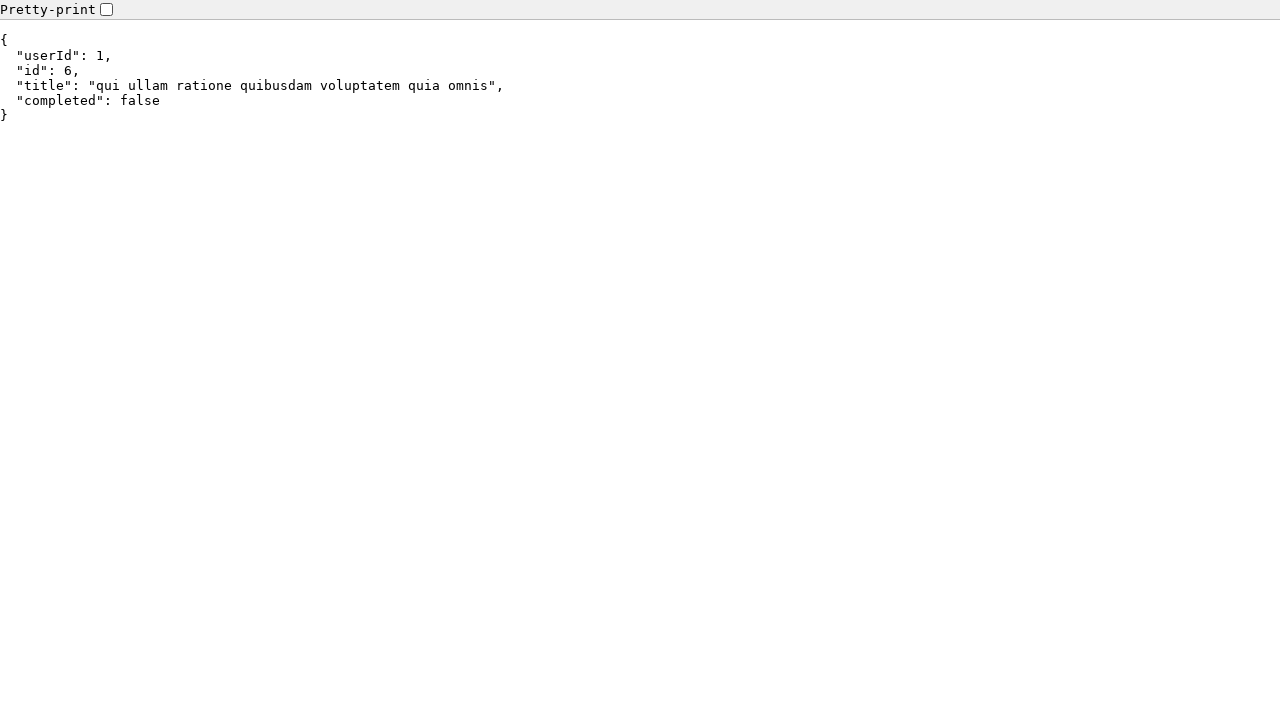

Navigated to todos/7 API endpoint
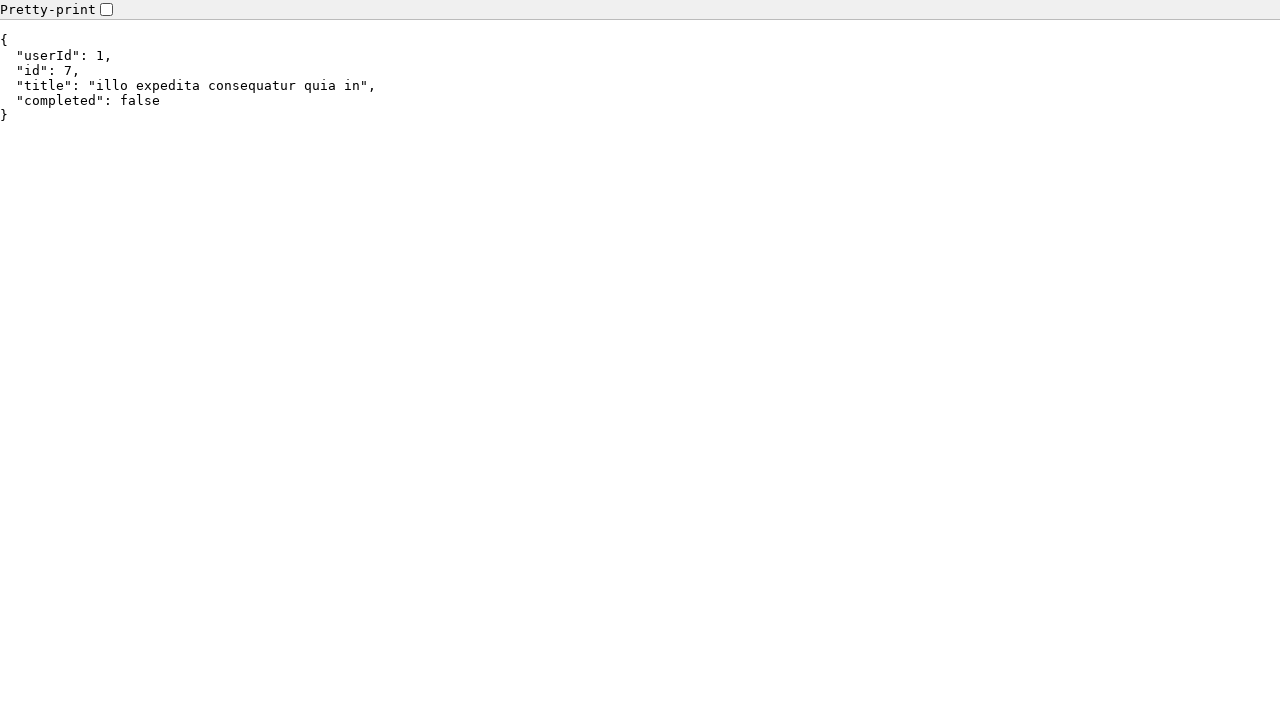

API endpoint todos/7 loaded successfully
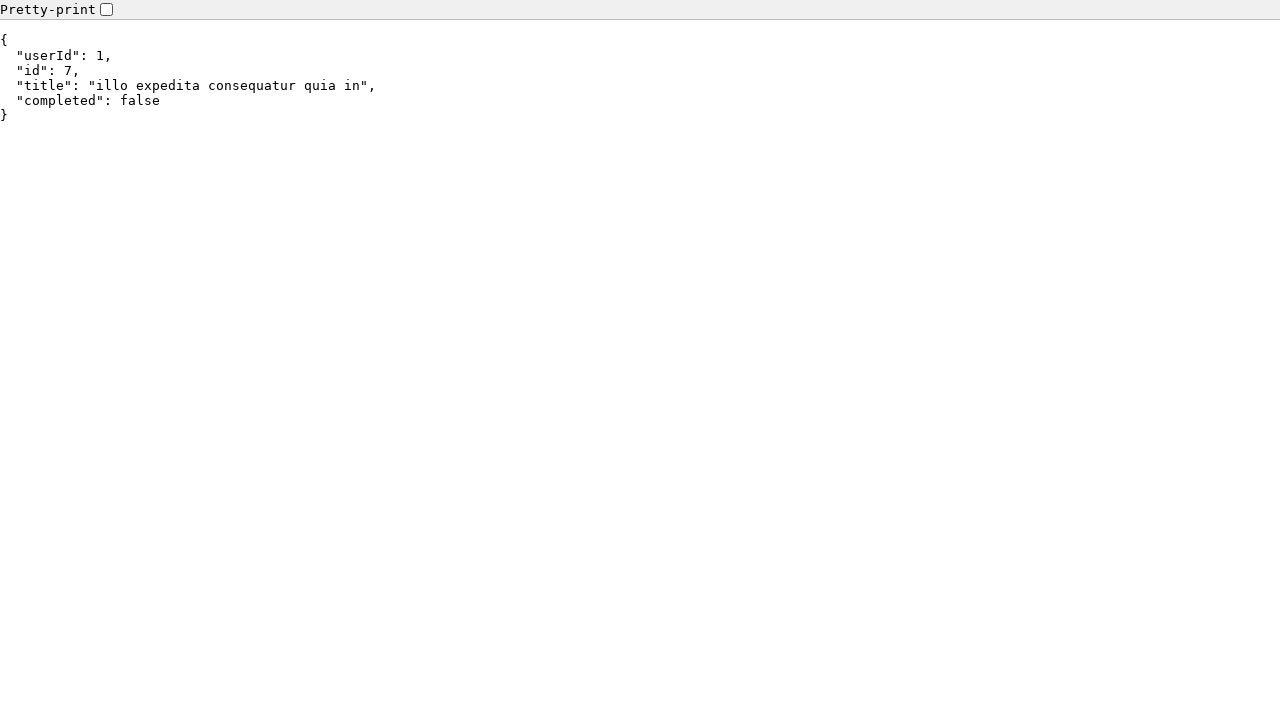

Navigated to todos/8 API endpoint
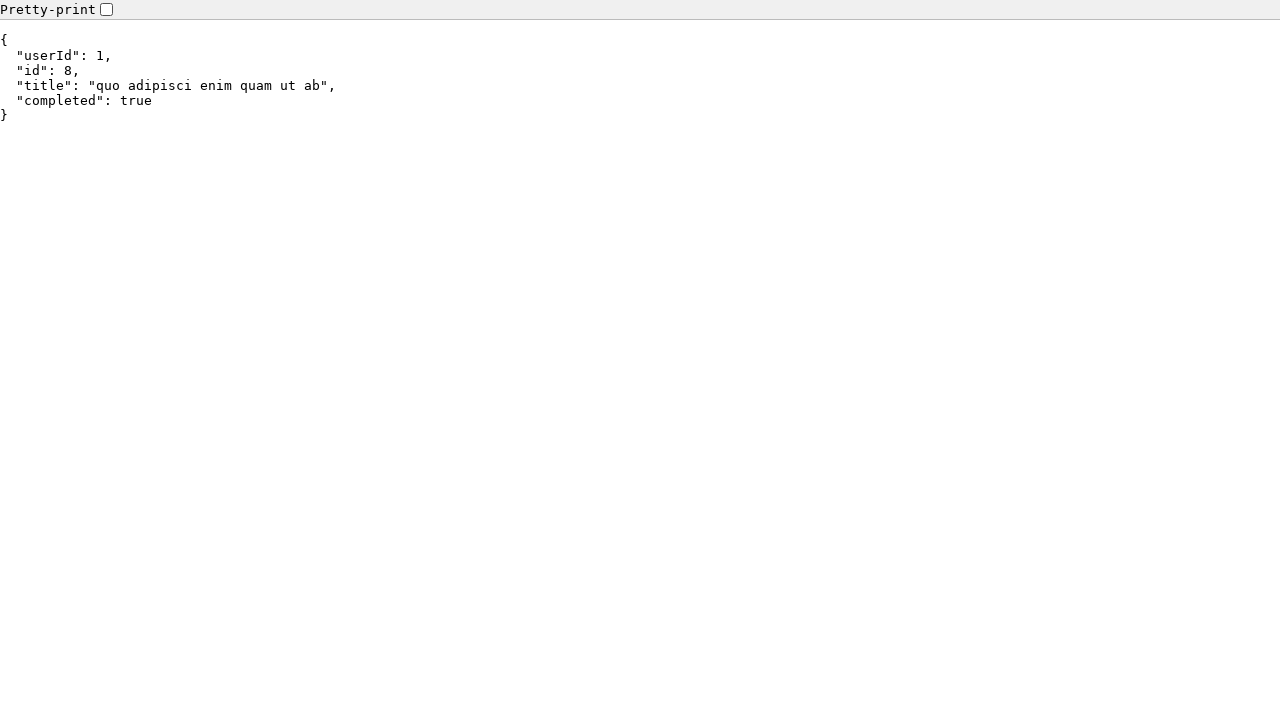

API endpoint todos/8 loaded successfully
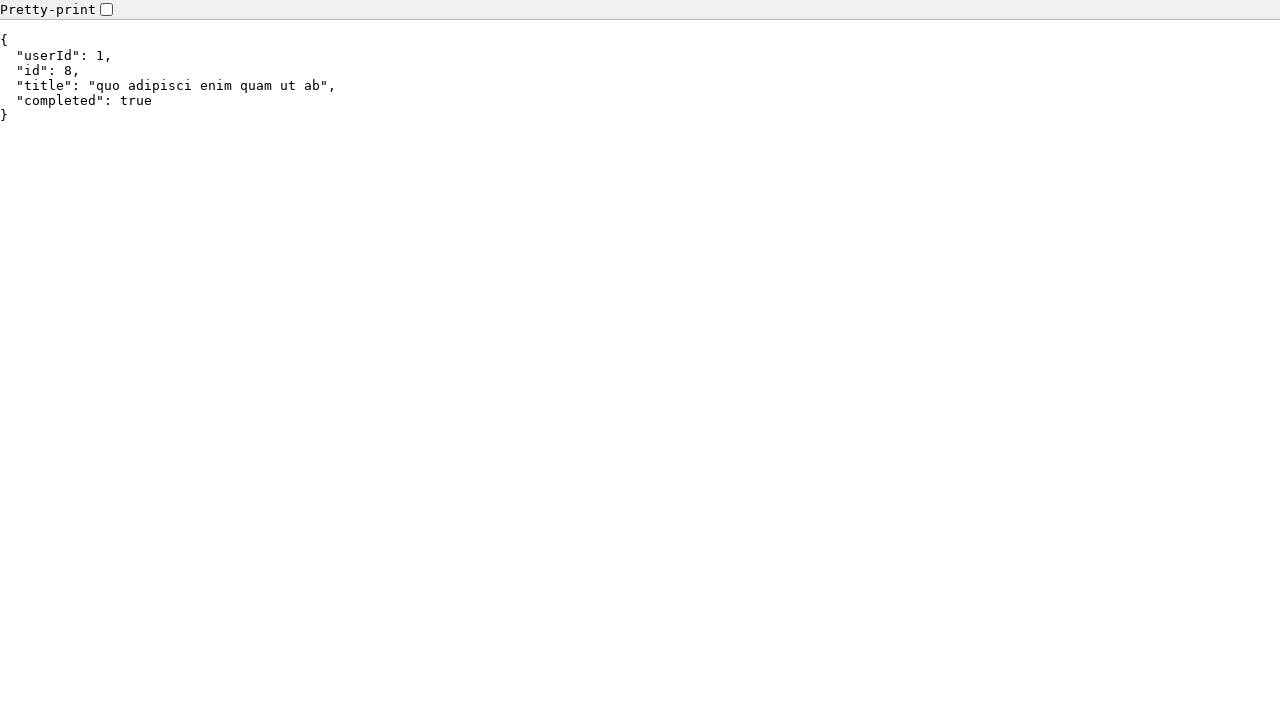

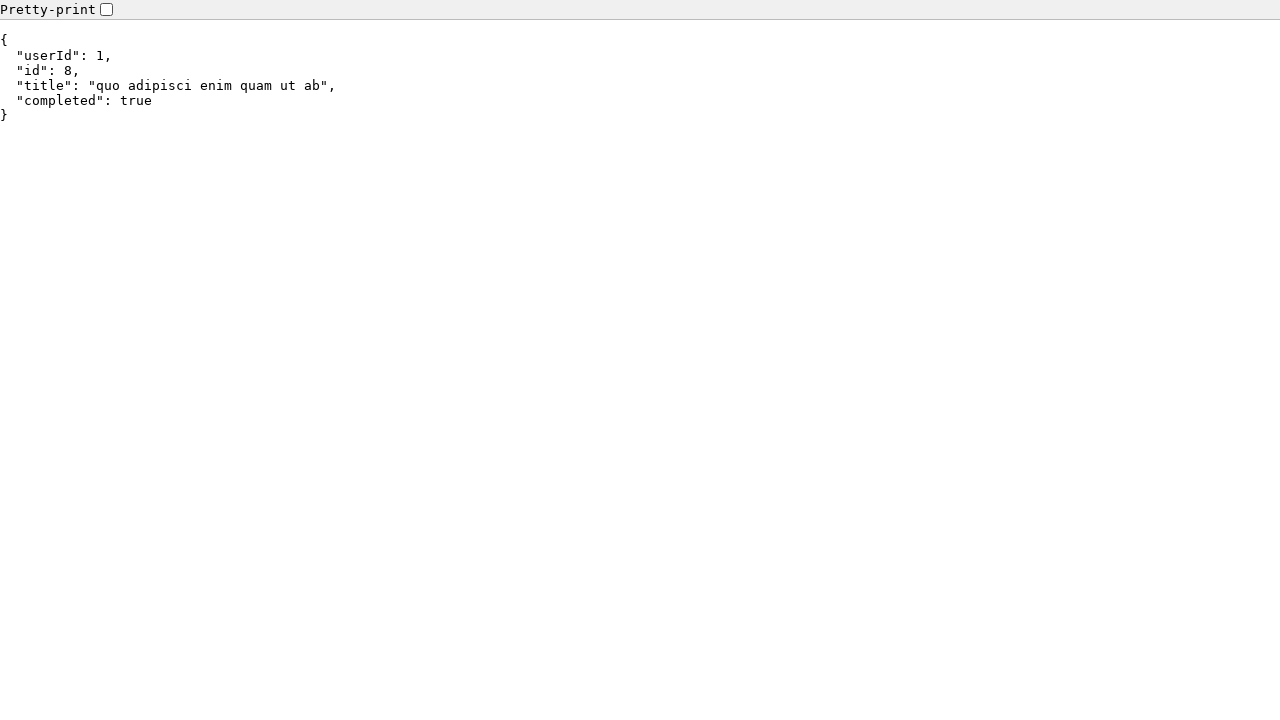